Navigates to a guide page and verifies that table data is present and accessible

Starting URL: https://www.vriconsulting.com.br/guias/guiasIndex.php?idGuia=1

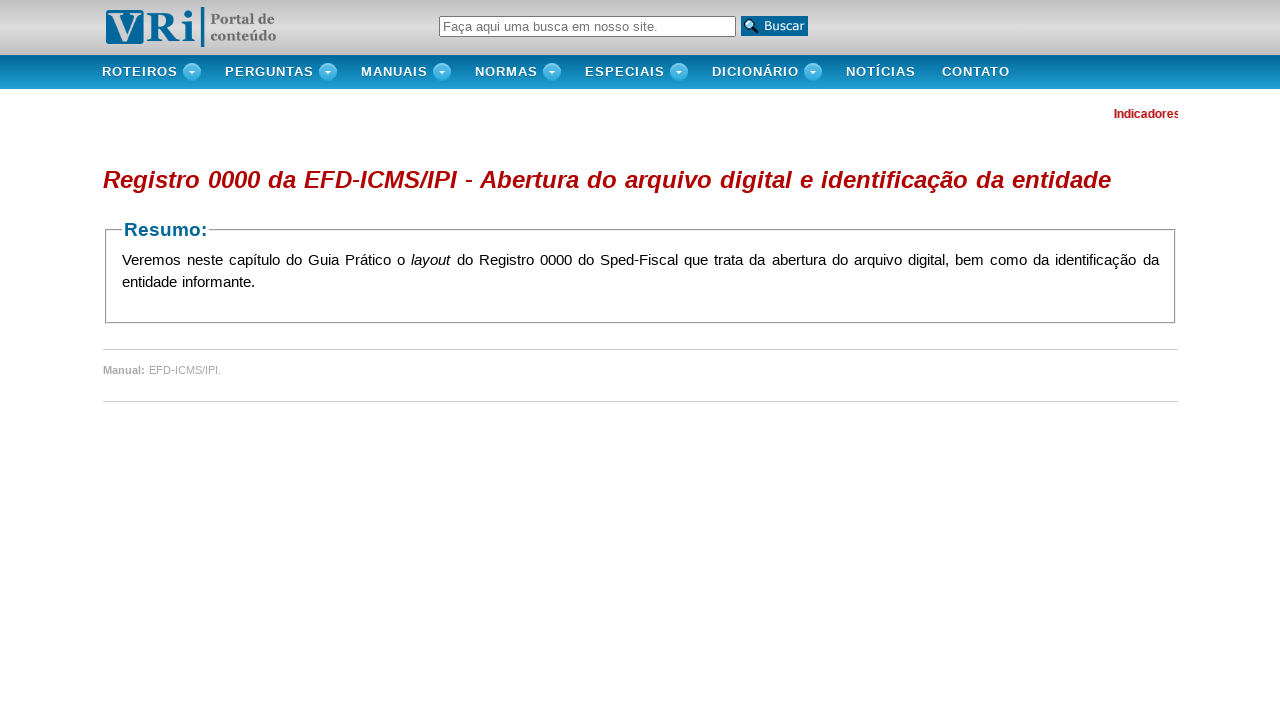

Navigated to guide page with idGuia=1
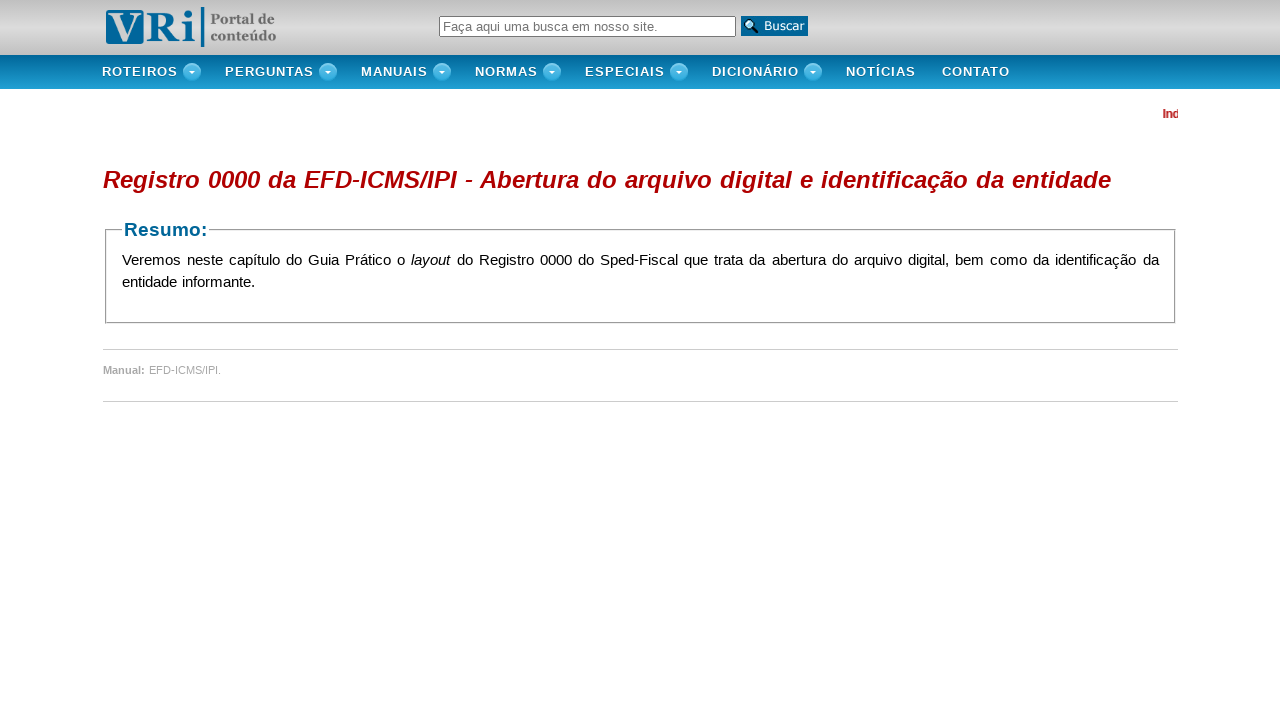

Table loaded in #corpoGuia
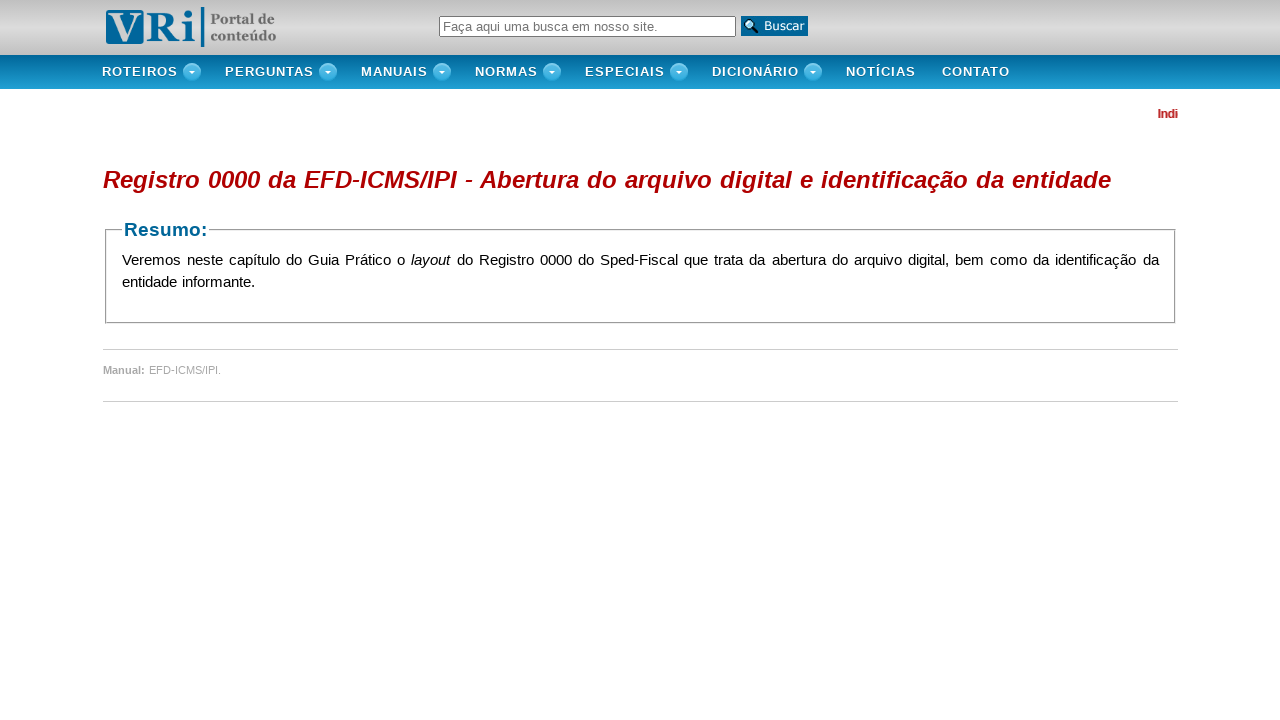

Located table rows
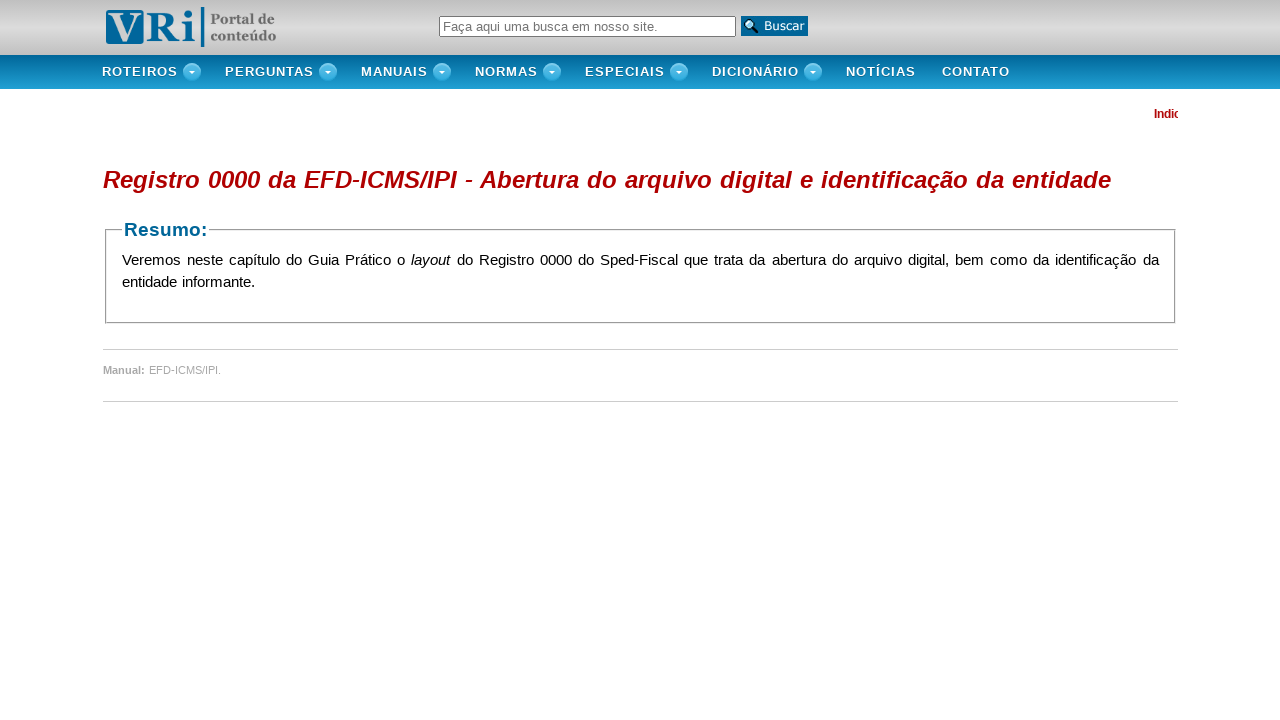

Verified that table contains rows
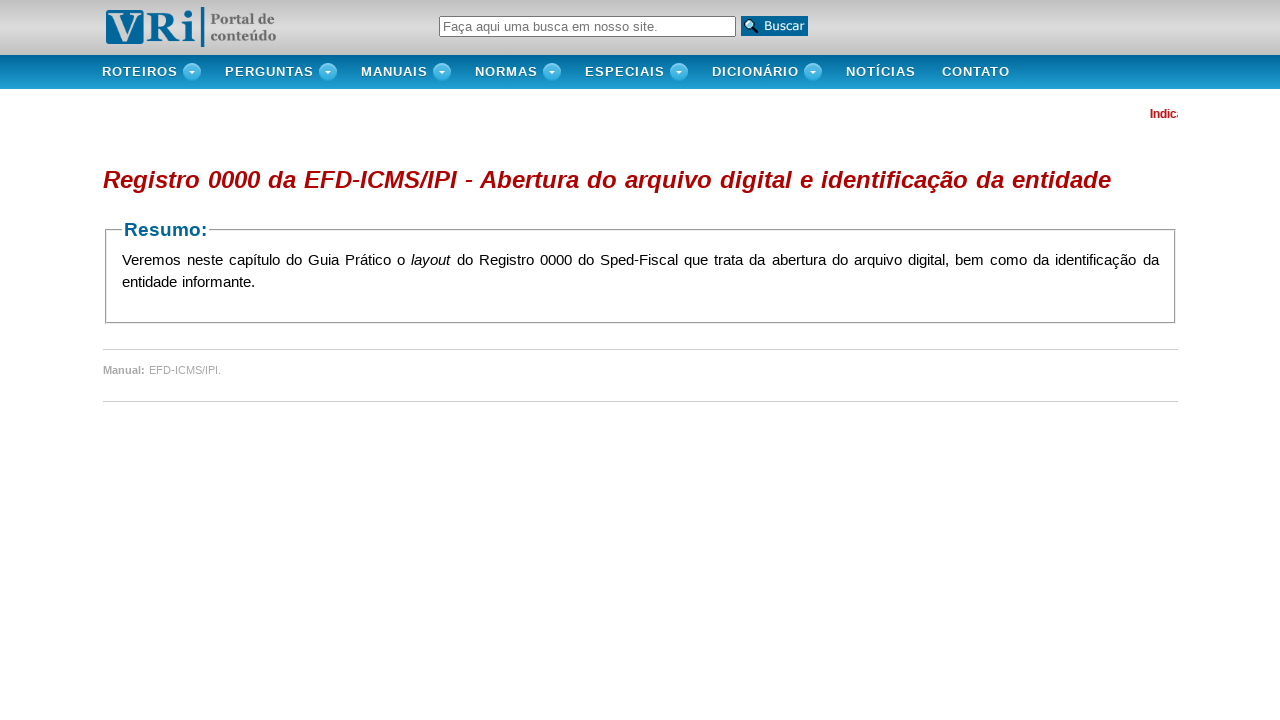

Located cells in first table row
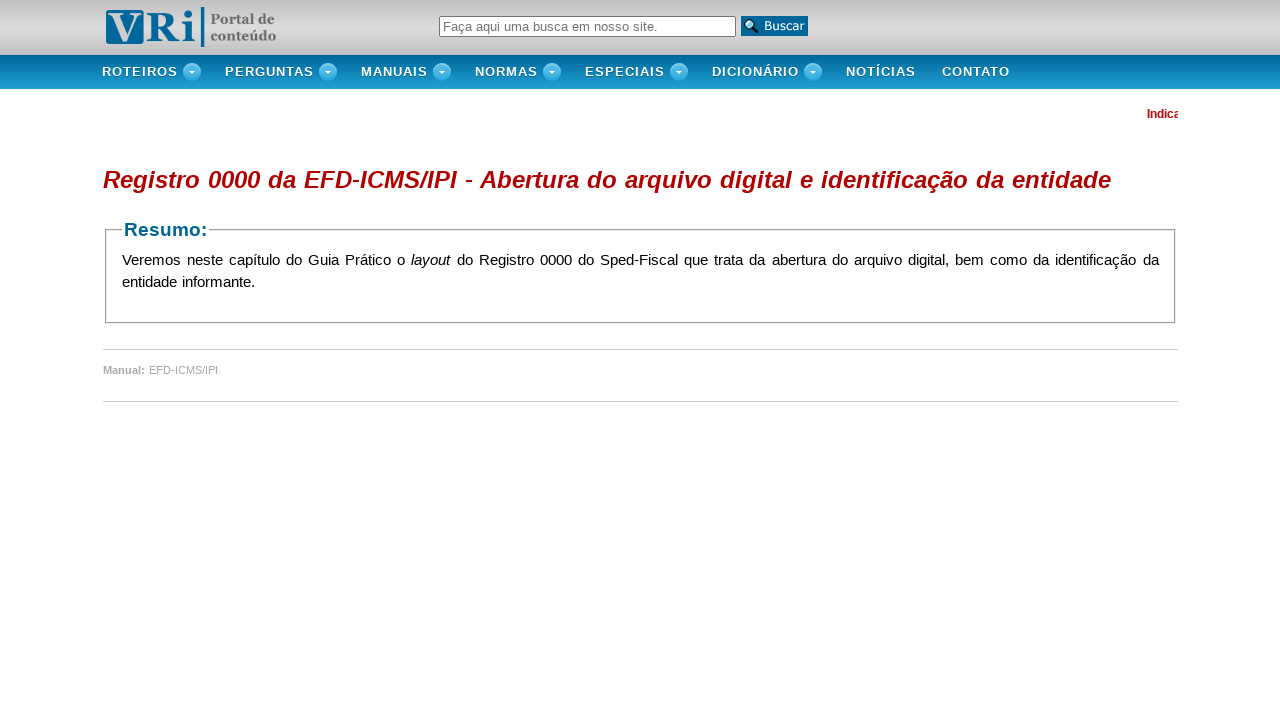

Verified that first table row contains cells
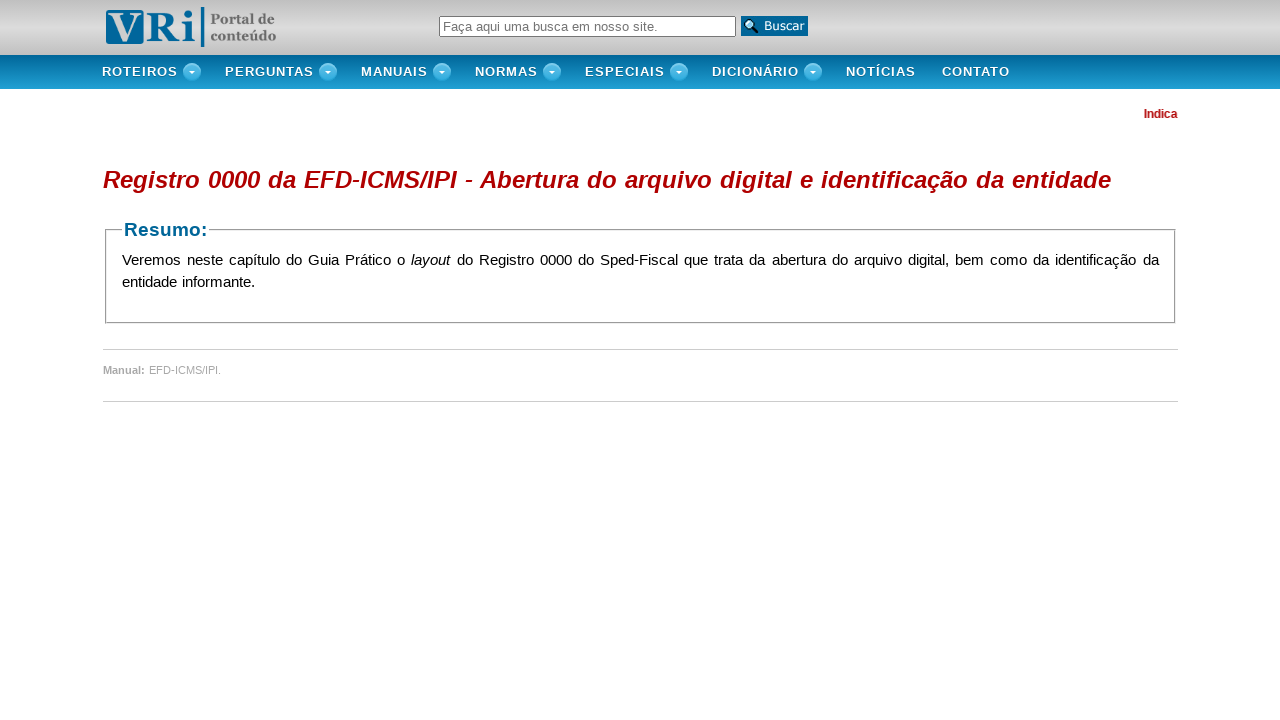

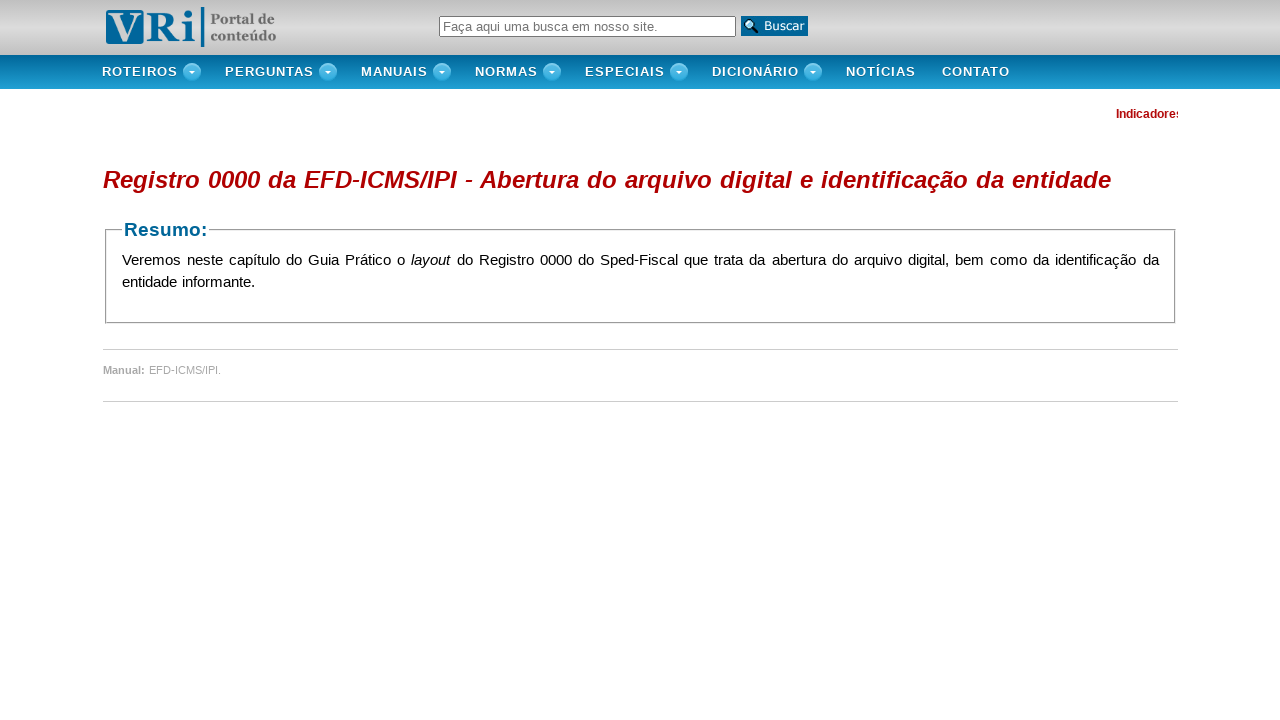